Tests responsive behavior of a Wordwall game page by loading it at different viewport sizes (desktop, laptop, tablet, mobile) and waiting for content to load at each size.

Starting URL: https://wordwall.net/tc/resource/94747789/%e5%81%a5%e5%ba%b7/%e5%9c%8b%e5%b0%8f%e5%8d%97%e4%b8%80%e4%b8%89%e5%b9%b4%e7%b4%9a%e8%8b%b1%e6%96%87%e7%ac%ac2%e8%aa%b2

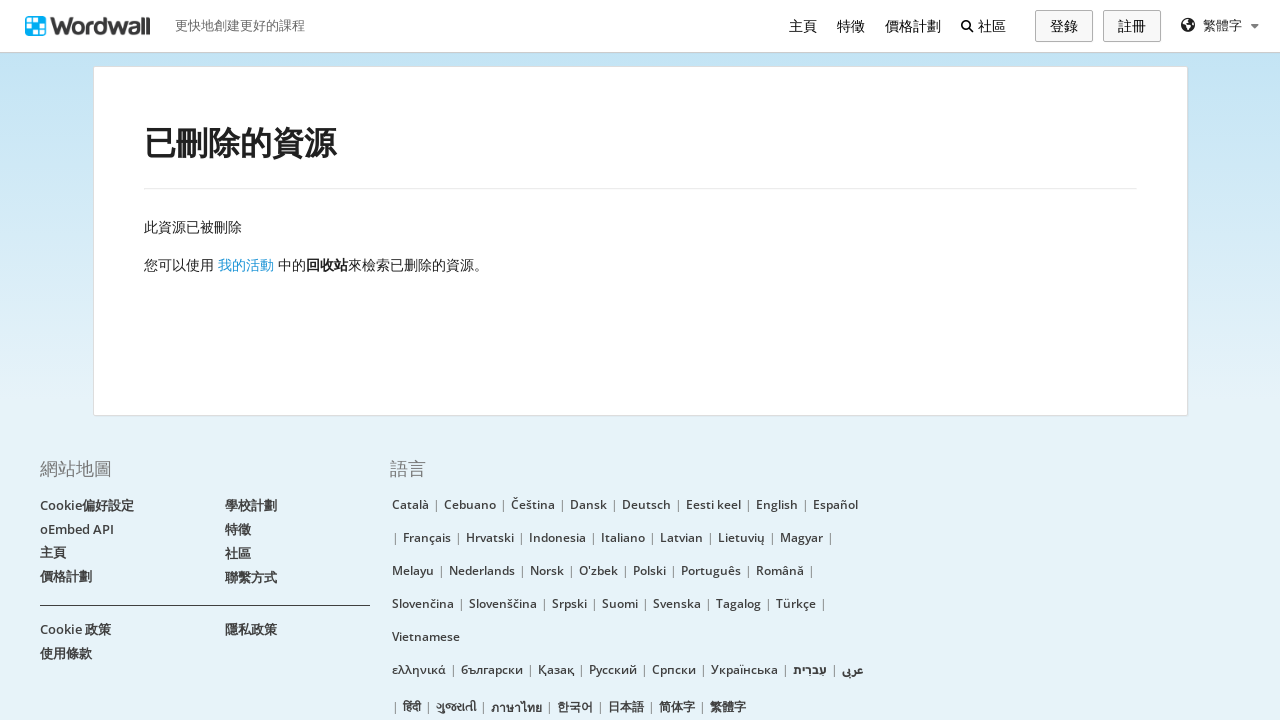

Set viewport to desktop size (1920x1080)
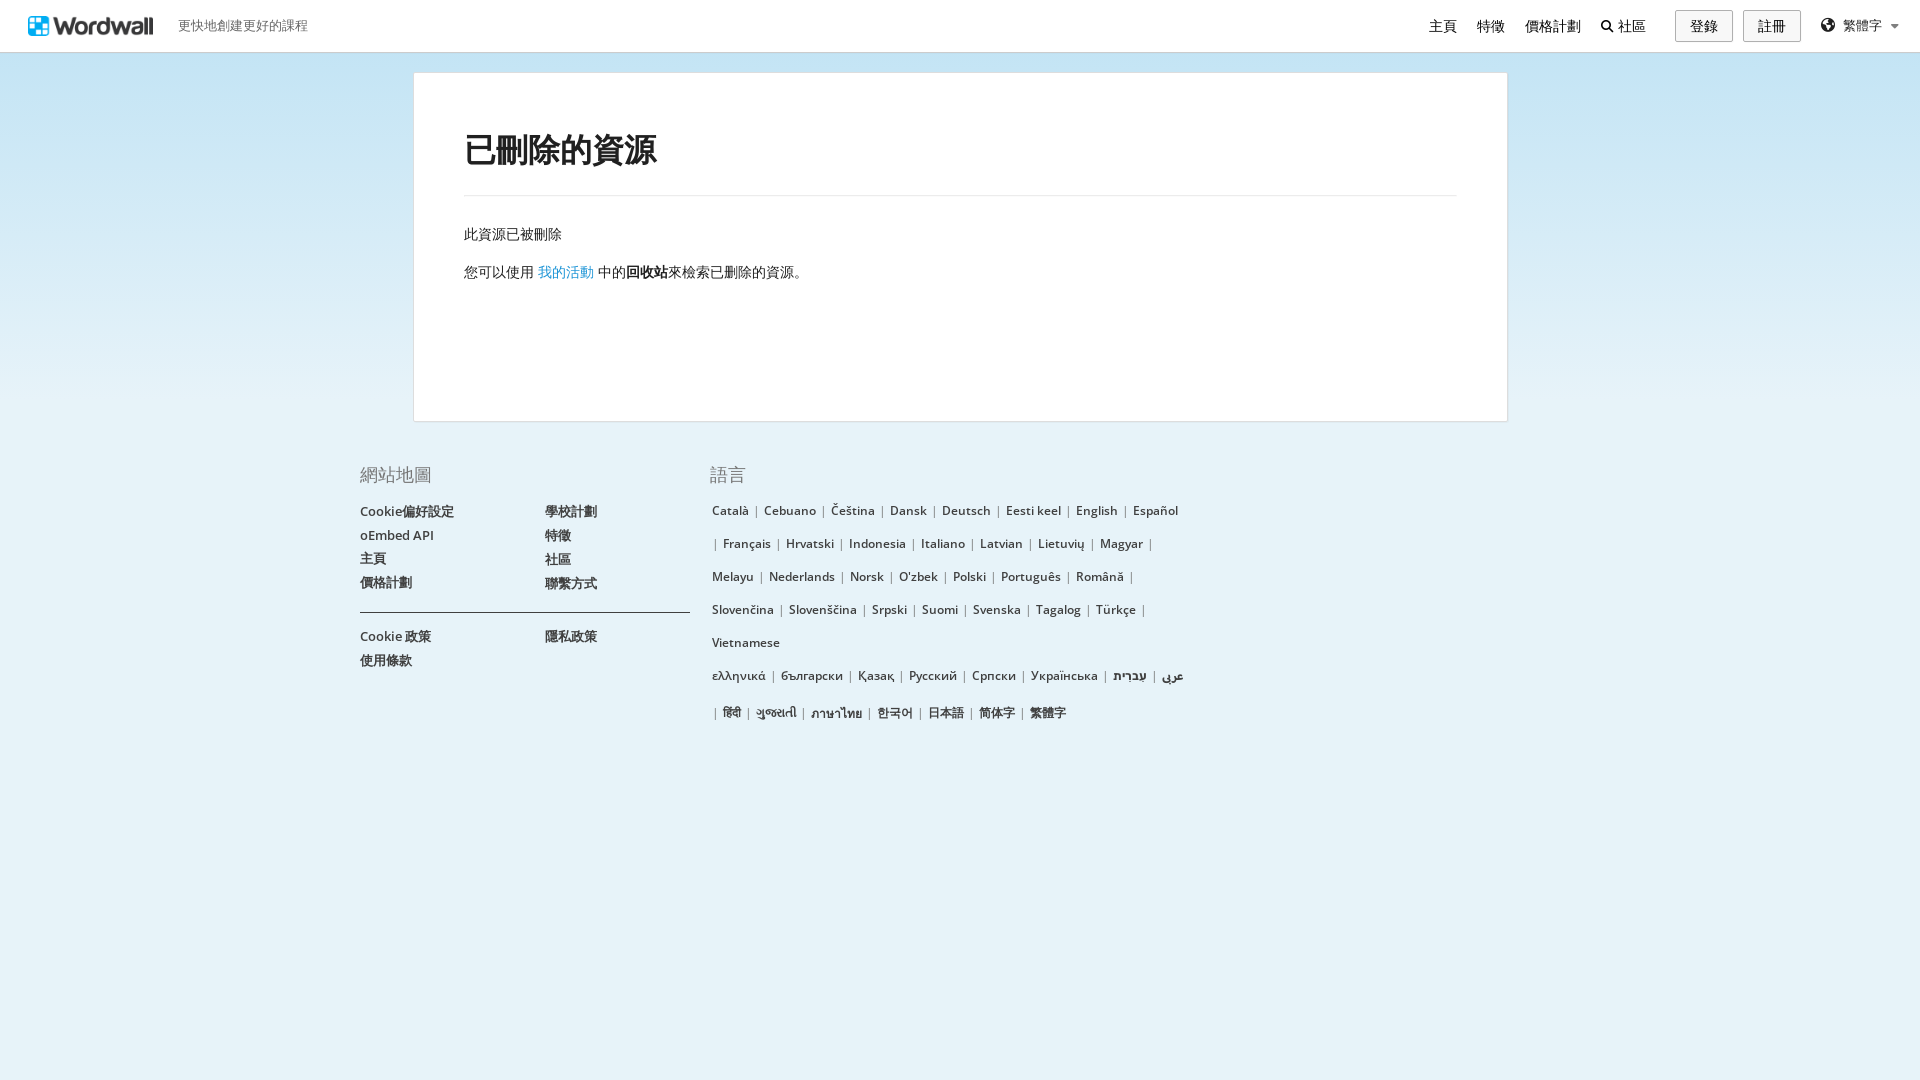

Waited for network to be idle at desktop viewport
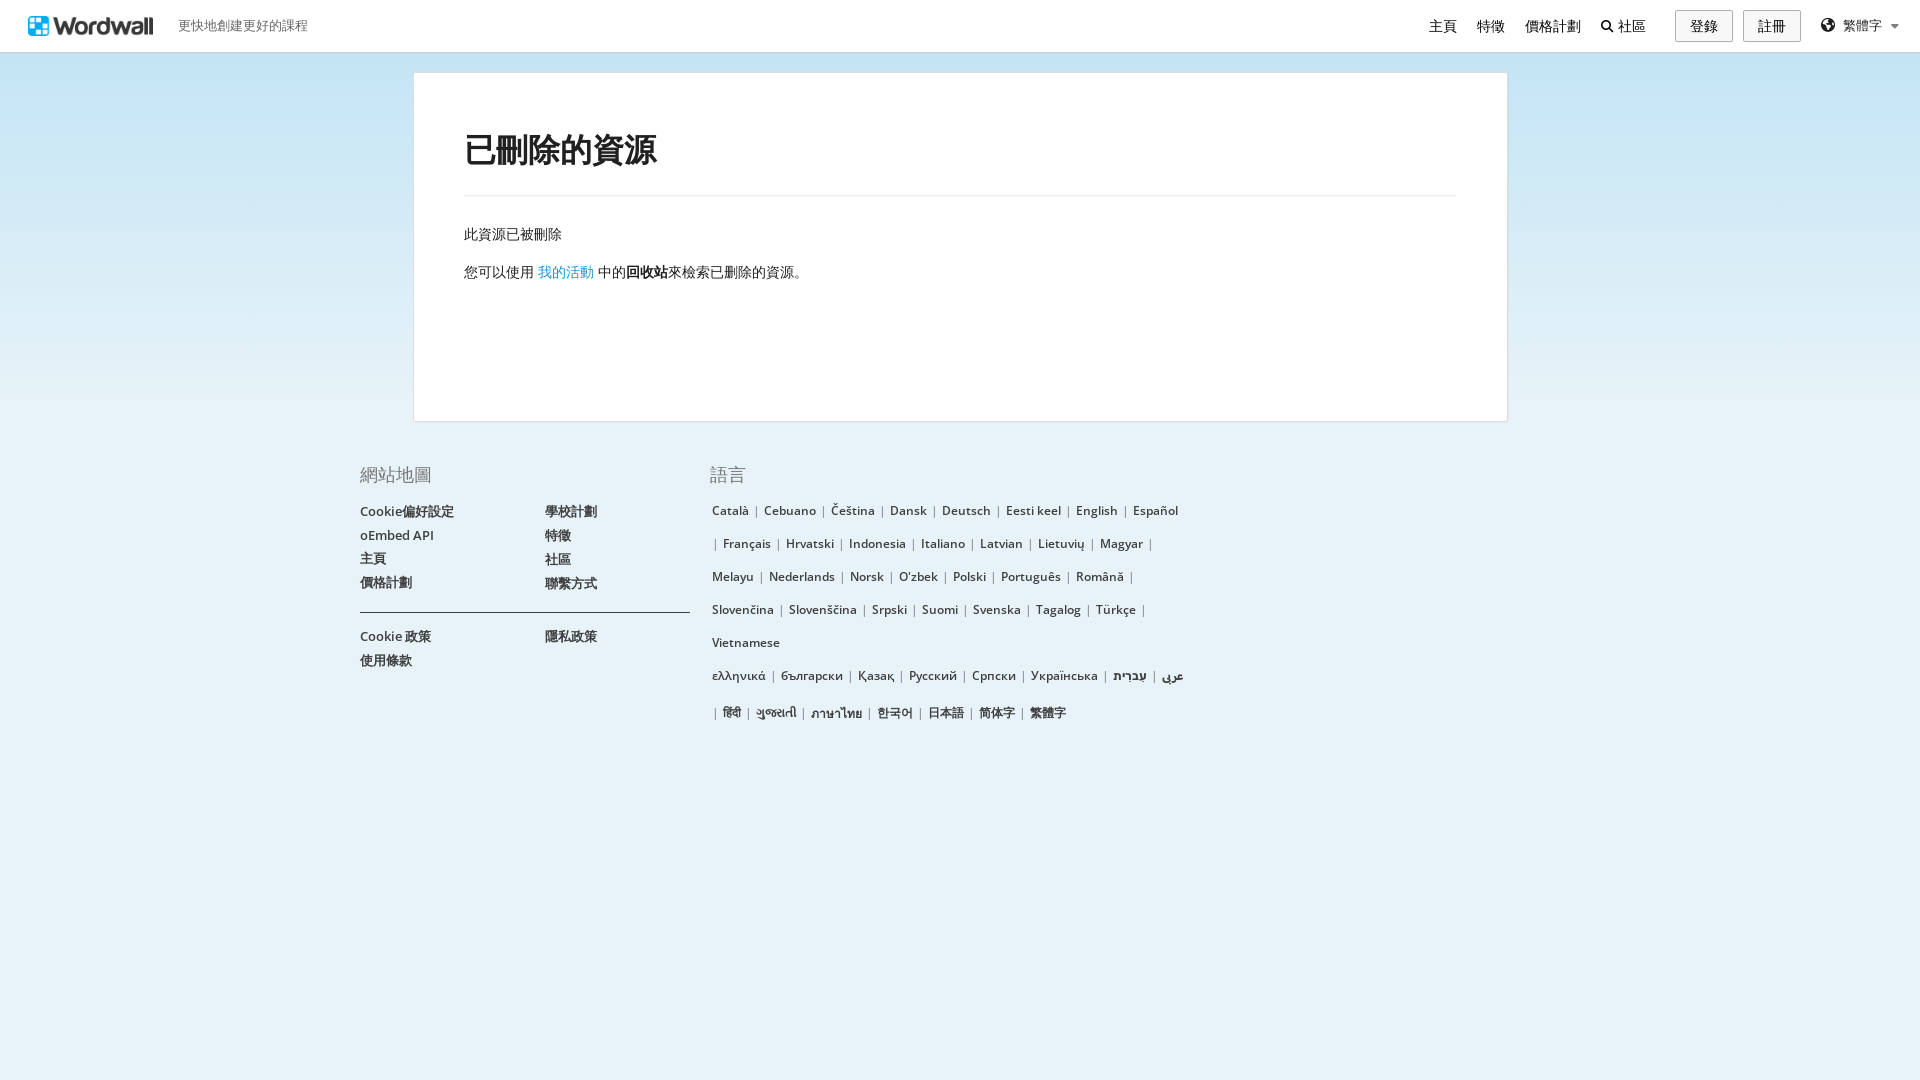

Waited 2 seconds for content to render at desktop viewport
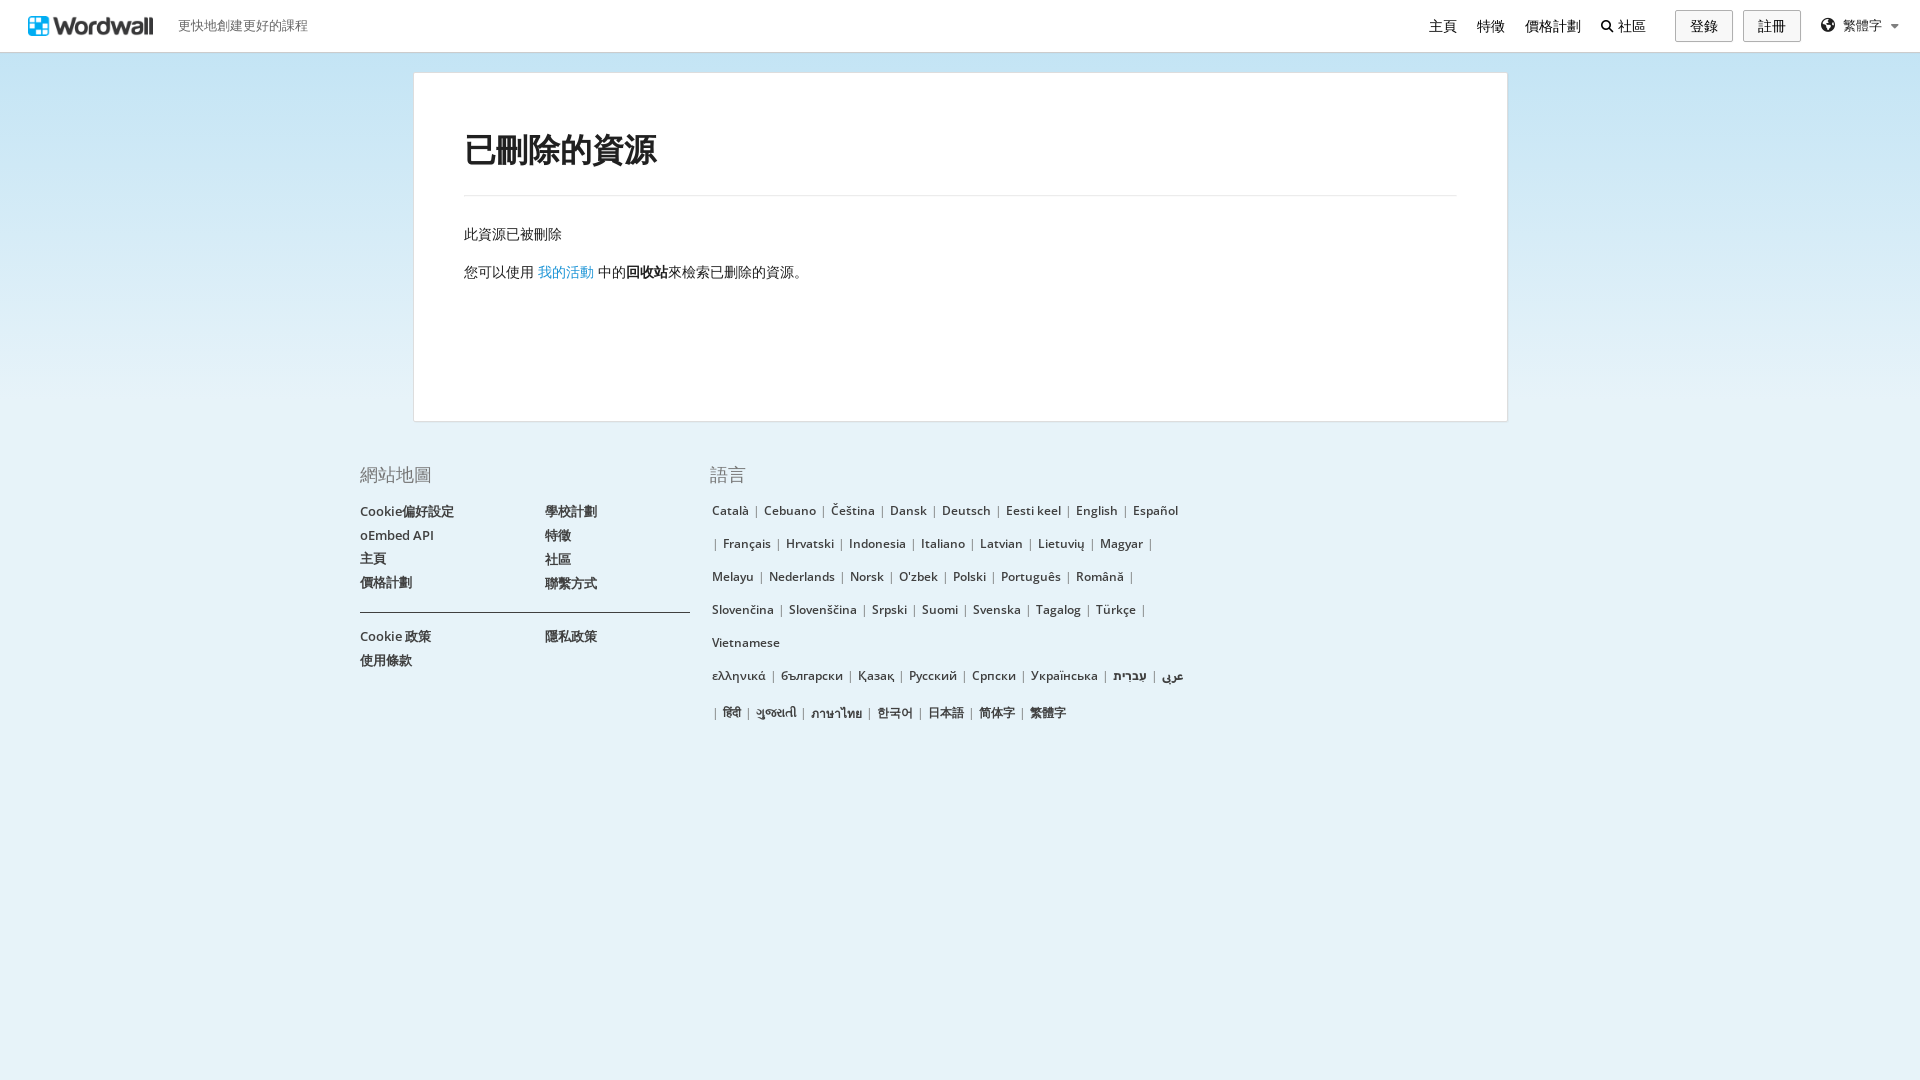

Canvas element not found at desktop viewport (timeout)
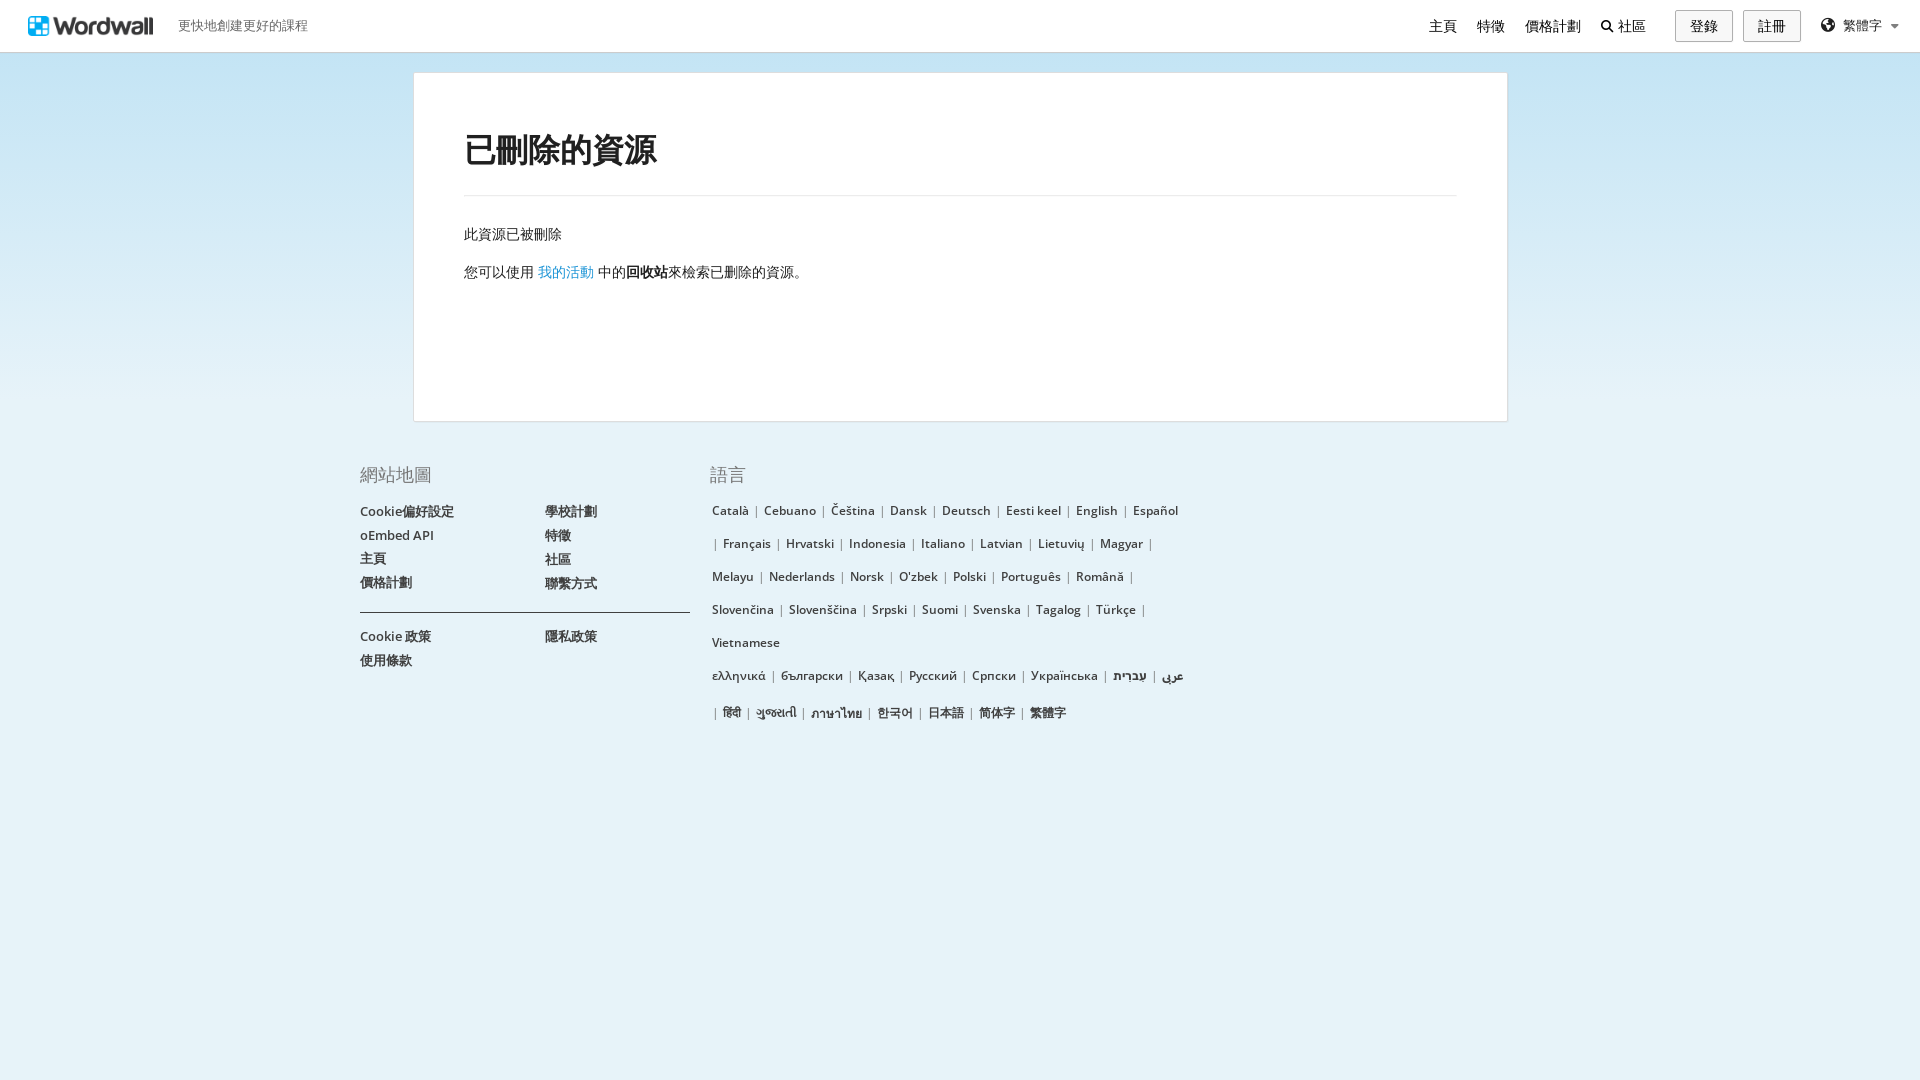

Set viewport to laptop size (1366x768)
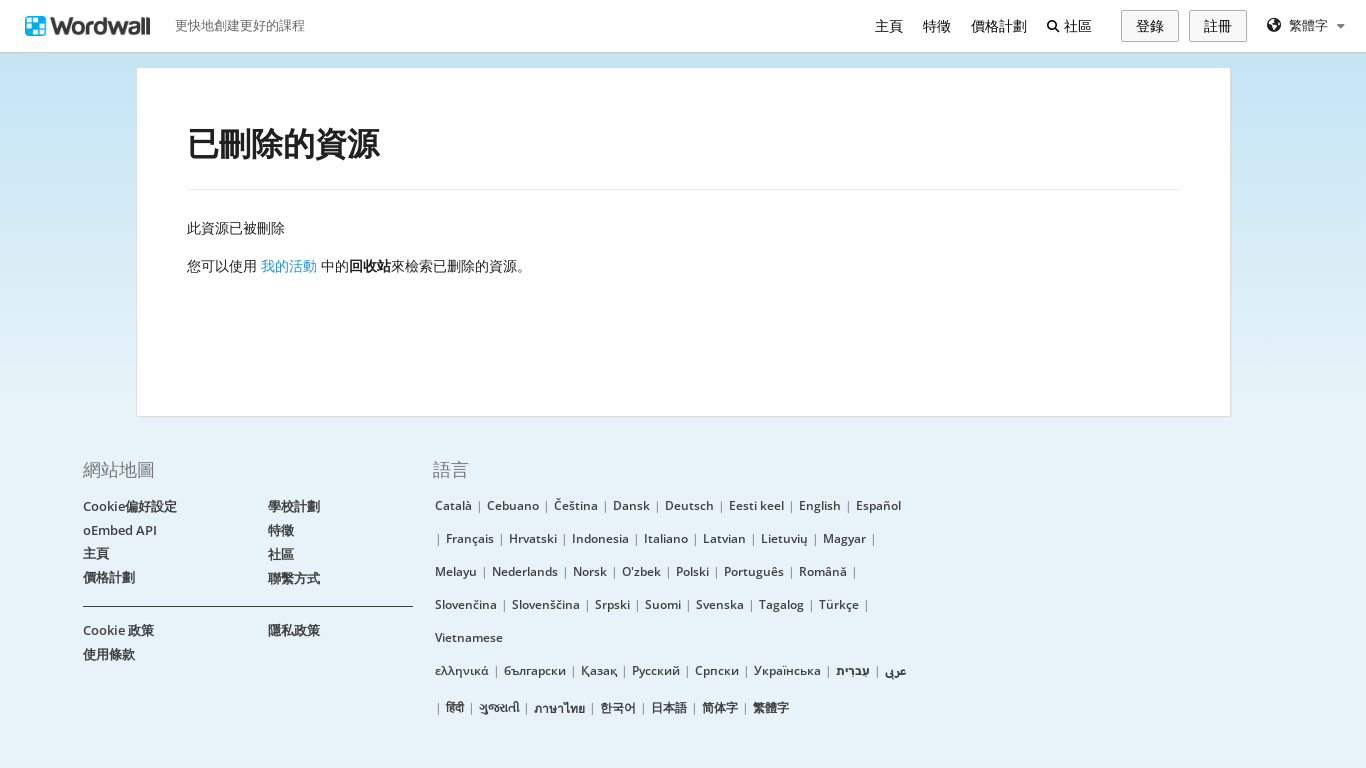

Reloaded page at laptop viewport
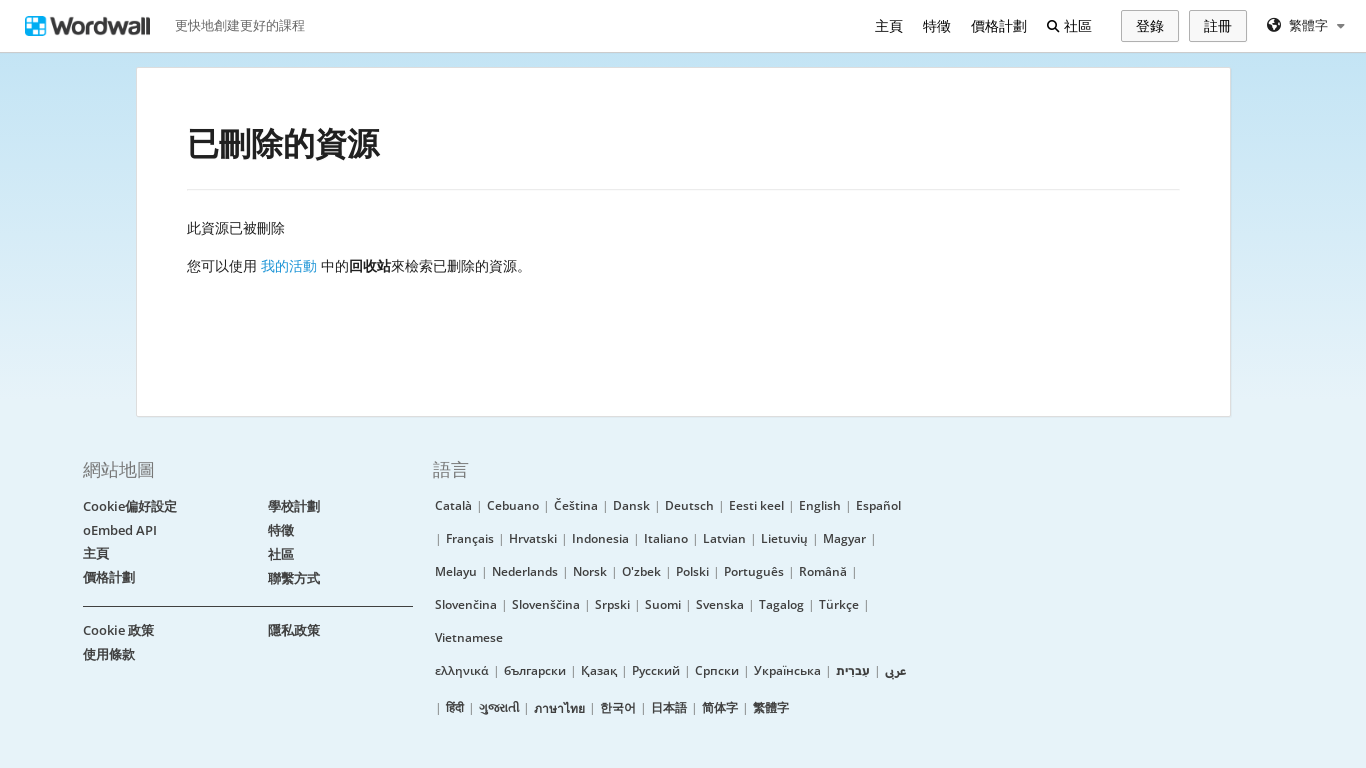

Waited for network to be idle at laptop viewport
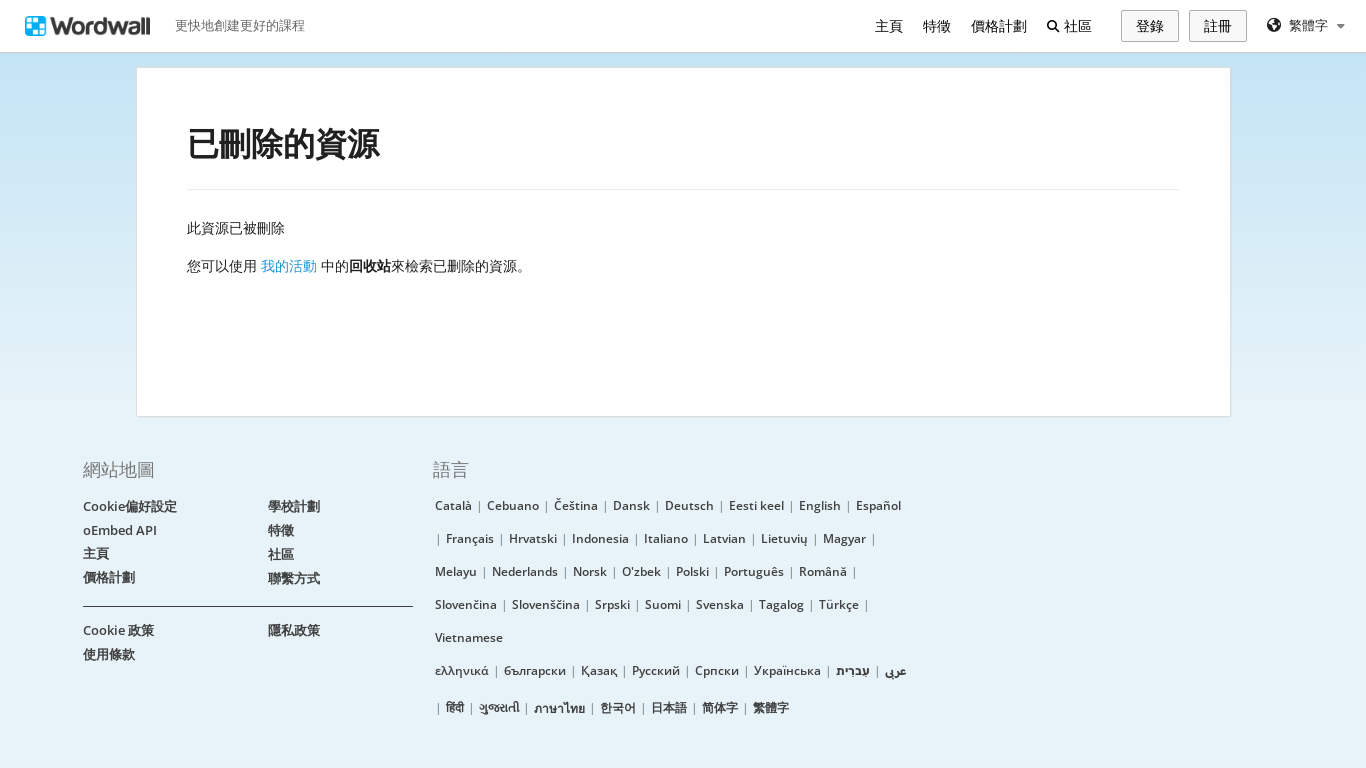

Waited 2 seconds for content to render at laptop viewport
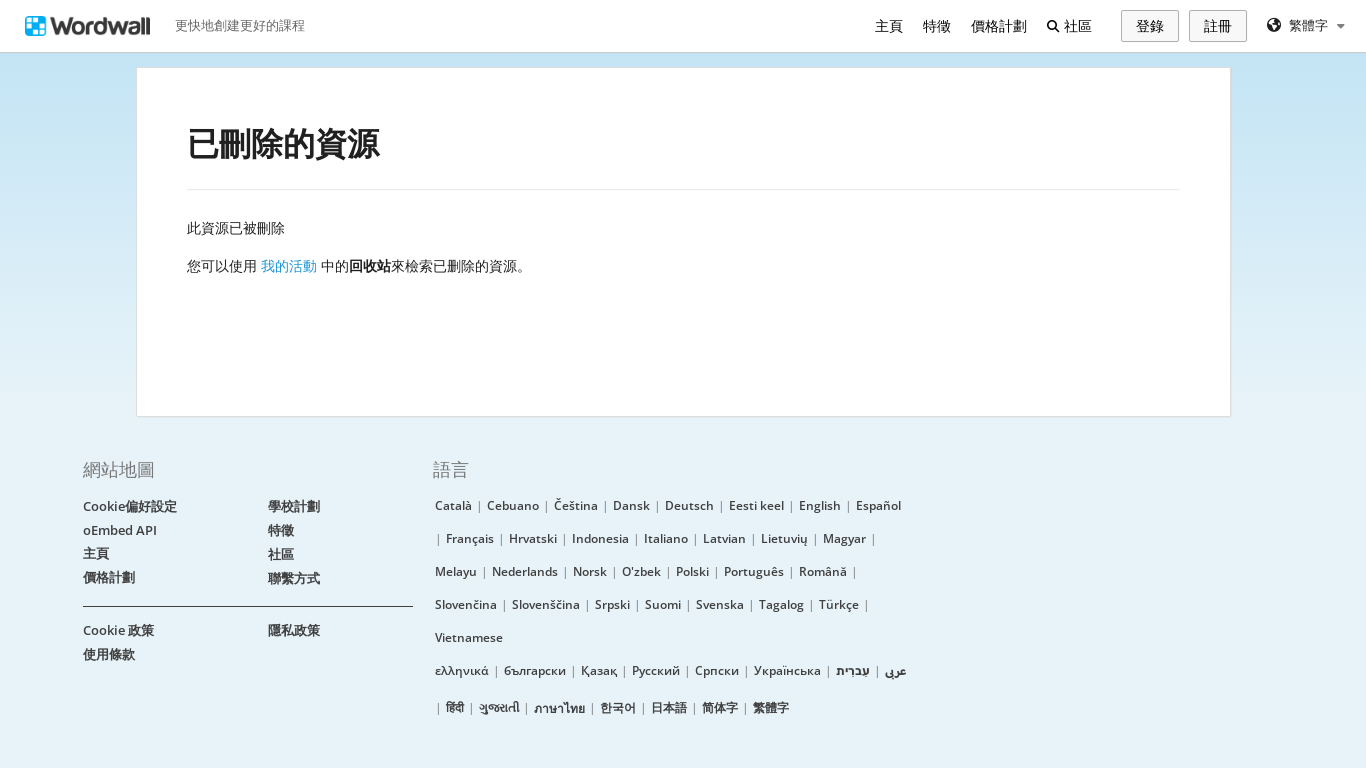

Canvas element not found at laptop viewport (timeout)
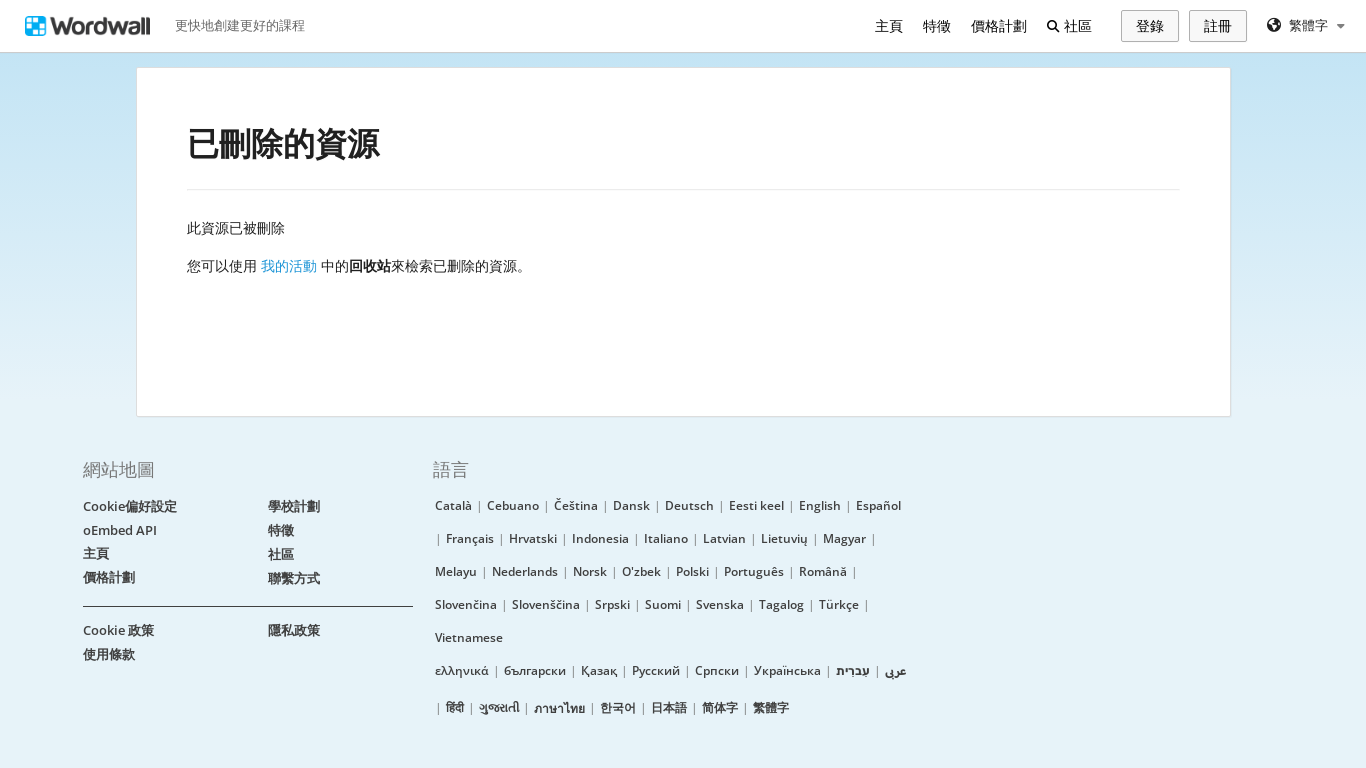

Set viewport to tablet size (1024x768)
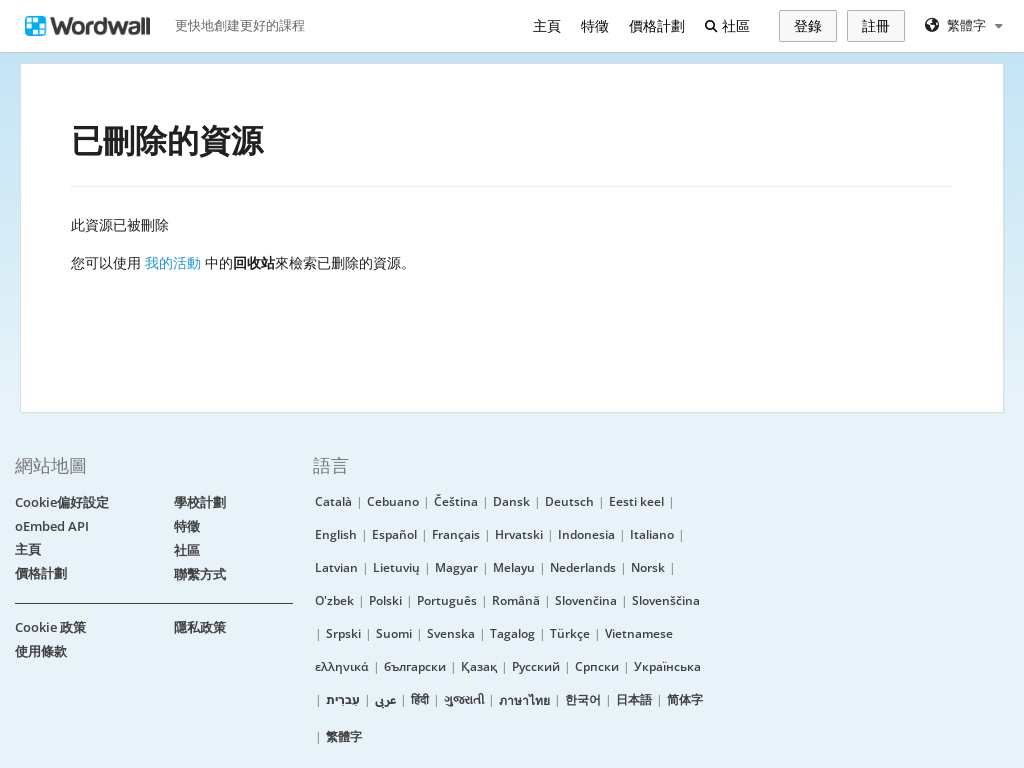

Reloaded page at tablet viewport
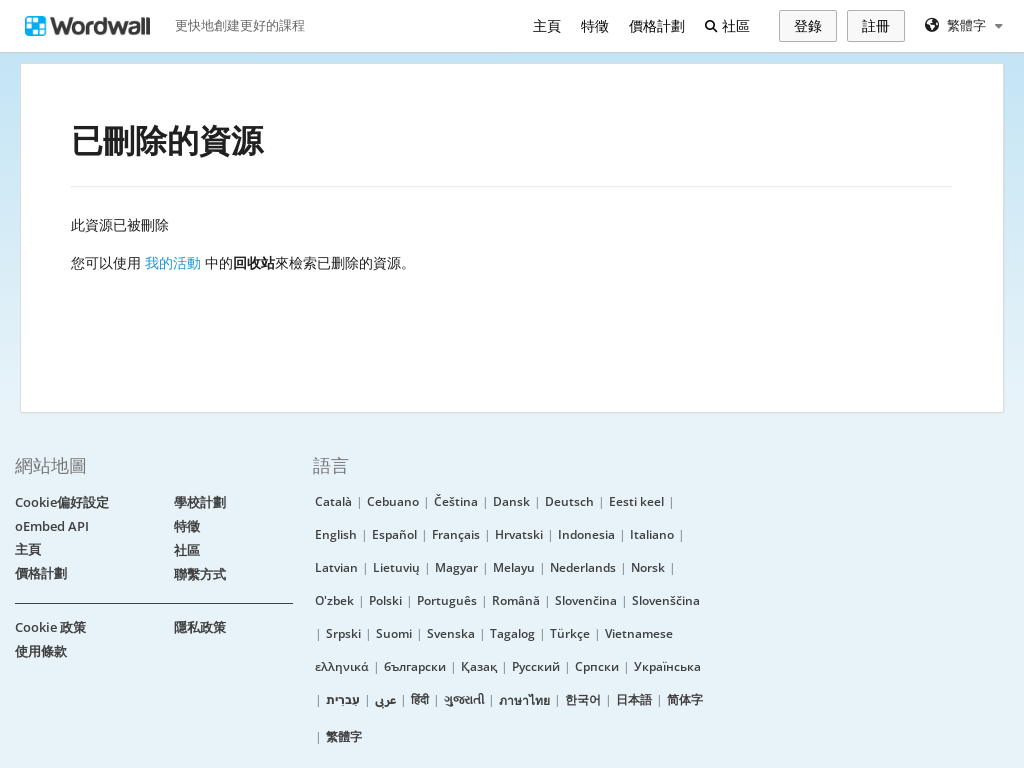

Waited for network to be idle at tablet viewport
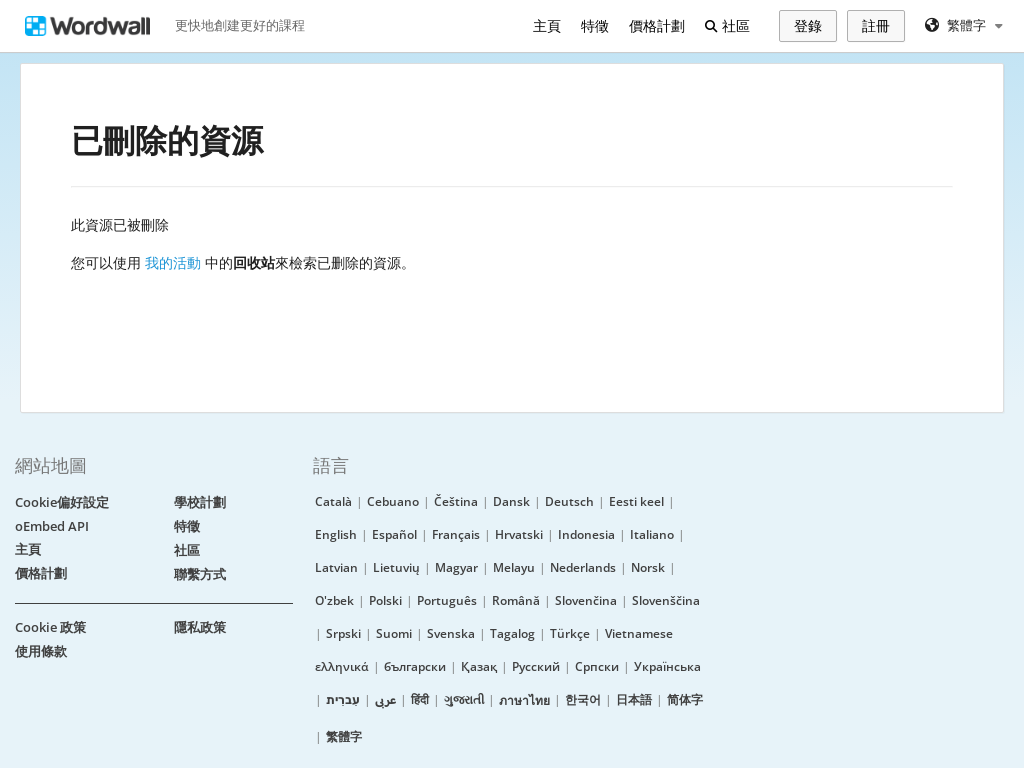

Waited 2 seconds for content to render at tablet viewport
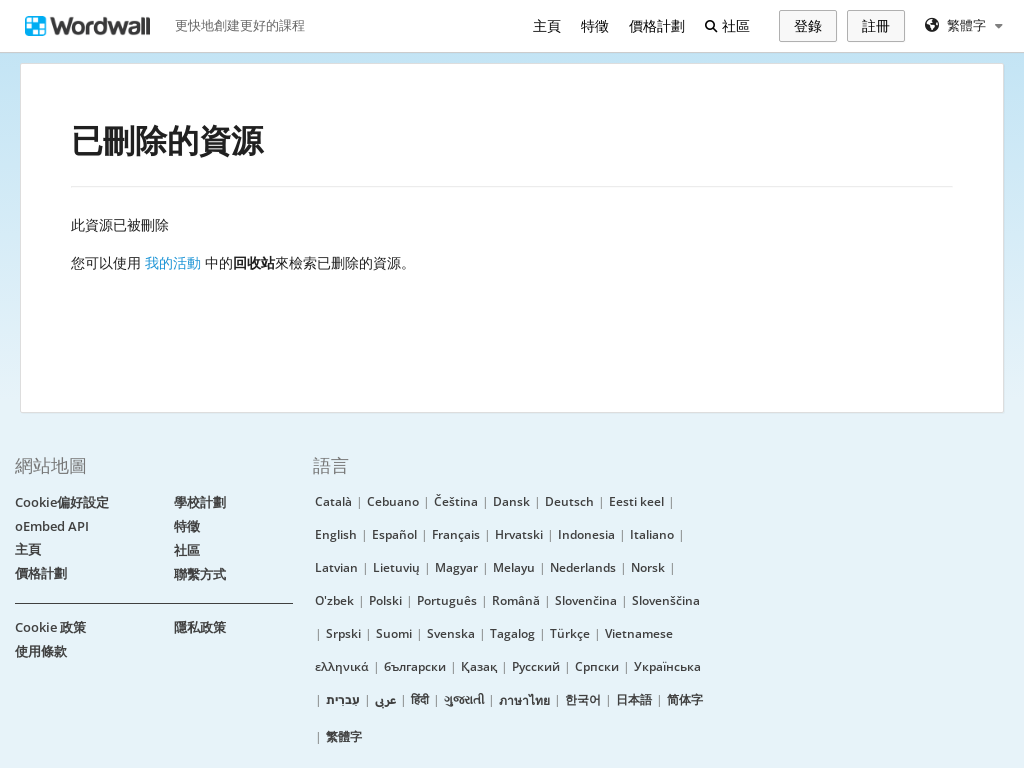

Canvas element not found at tablet viewport (timeout)
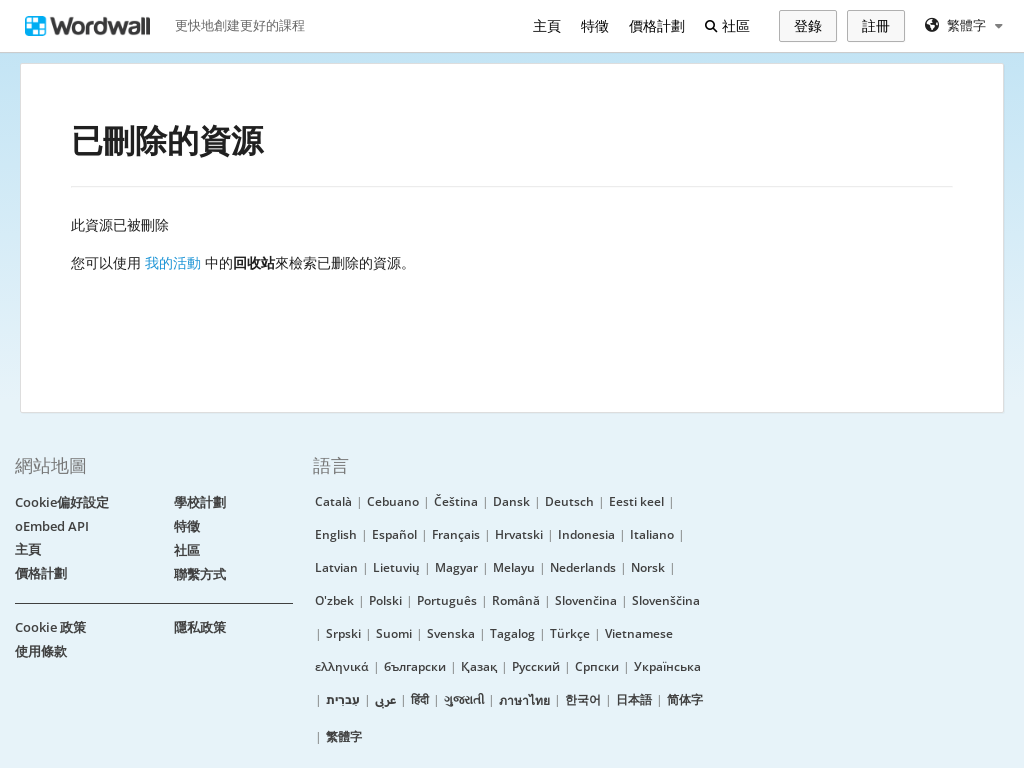

Set viewport to mobile size (375x667)
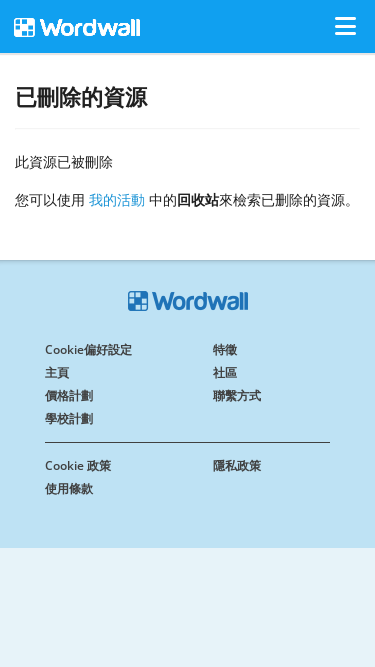

Reloaded page at mobile viewport
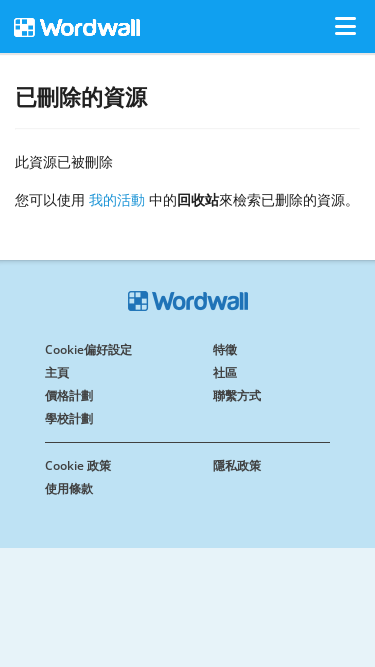

Waited for network to be idle at mobile viewport
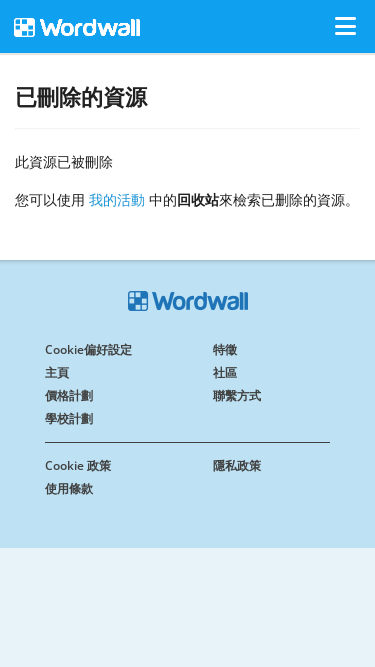

Waited 2 seconds for content to render at mobile viewport
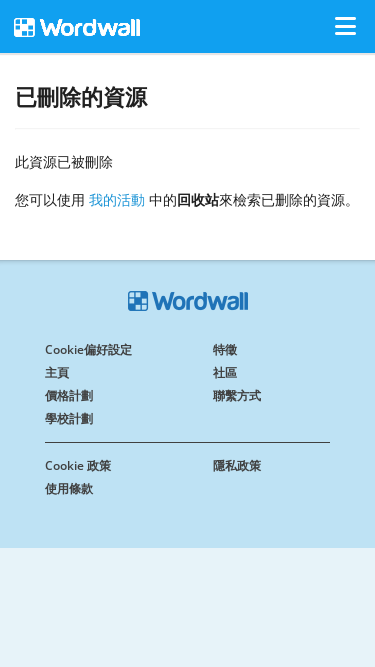

Canvas element not found at mobile viewport (timeout)
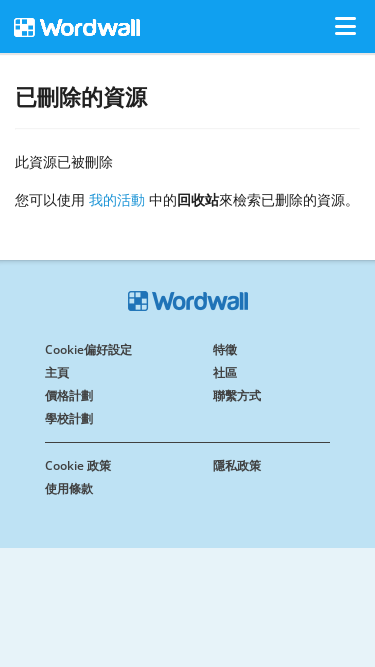

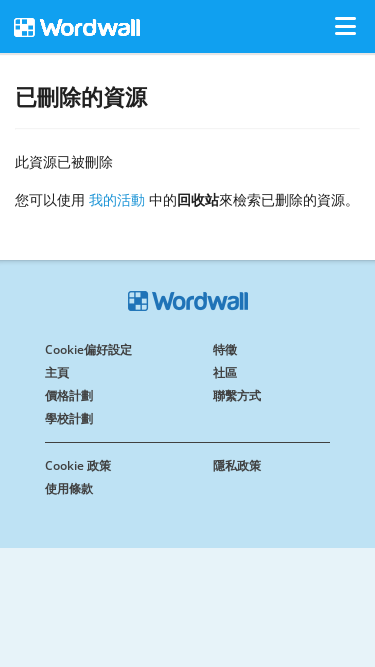